Tests product navigation by clicking on an iPhone product link, viewing product details, and navigating back to the homepage

Starting URL: https://www.demoblaze.com/

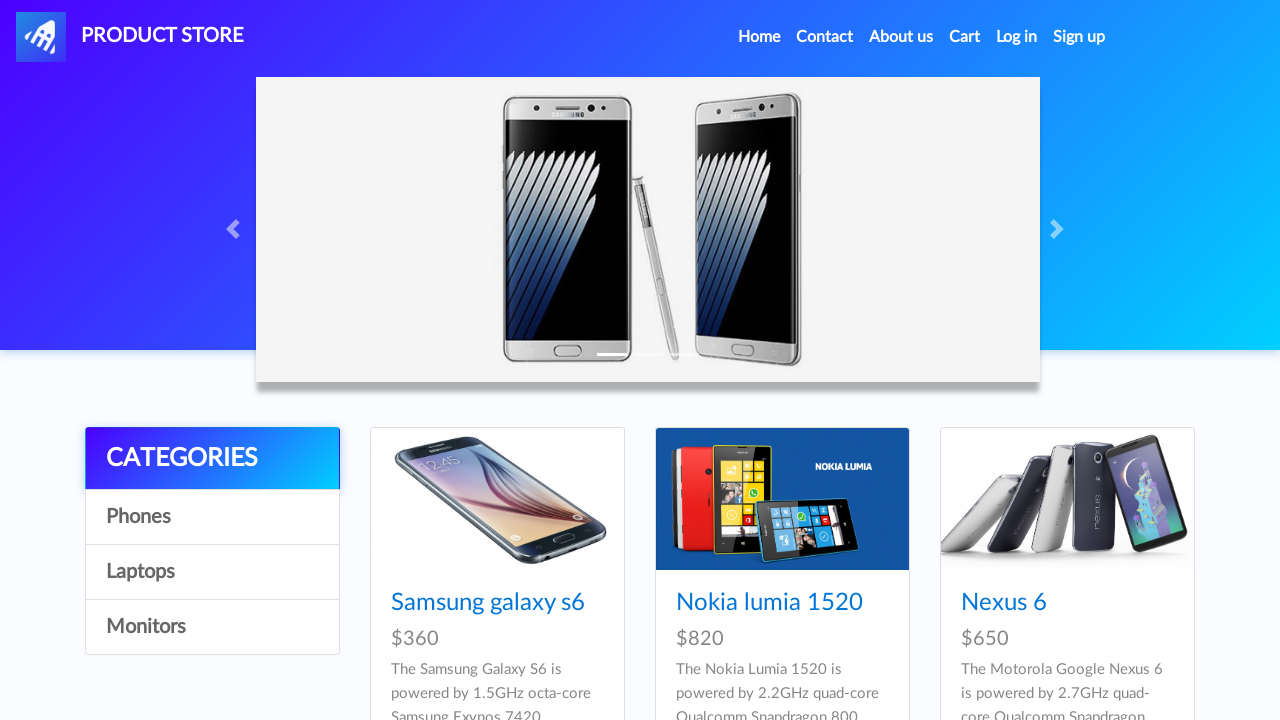

Clicked on iPhone 6 32gb product link at (752, 361) on a:has-text('Iphone 6 32gb')
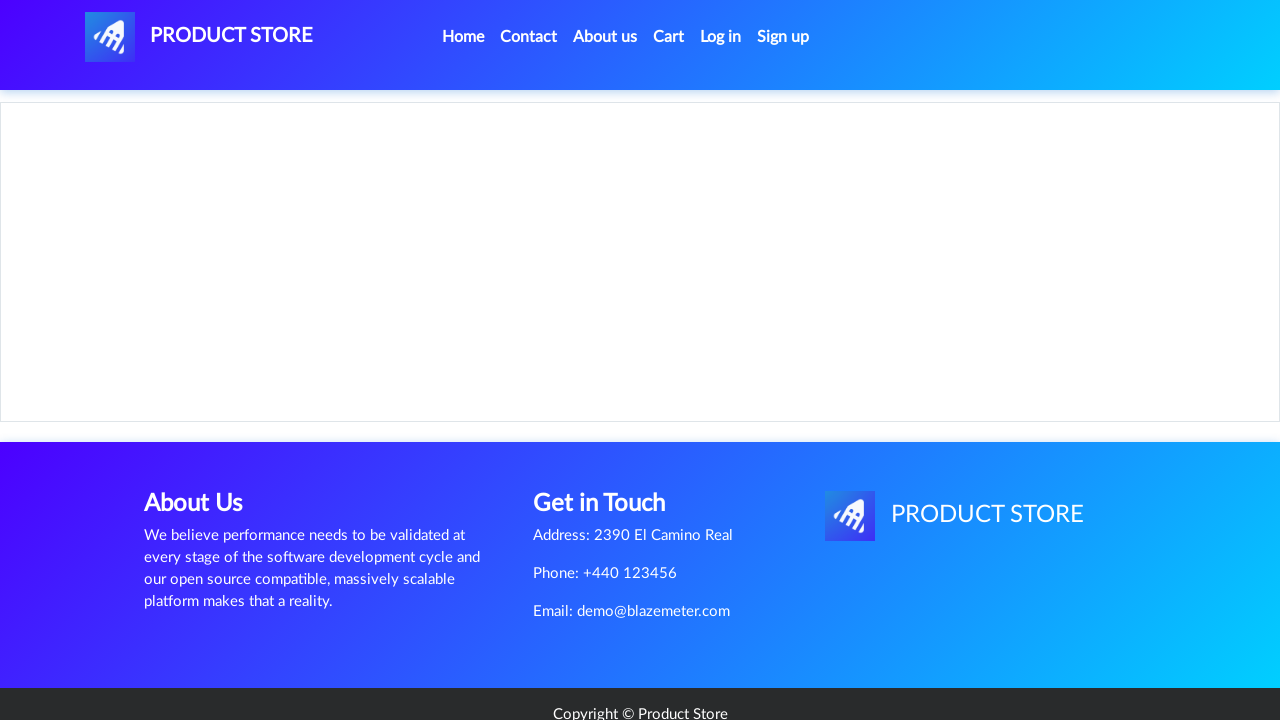

Product page loaded with iPhone heading
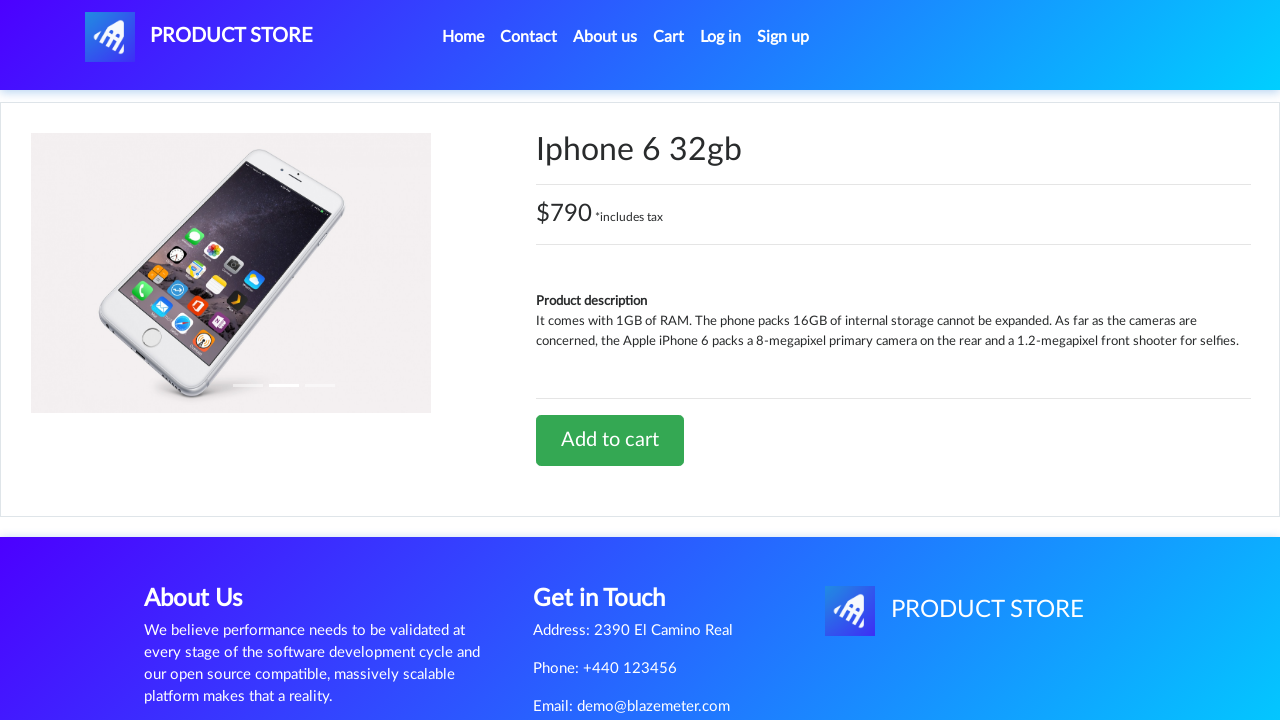

Product price ($790) is visible on product details
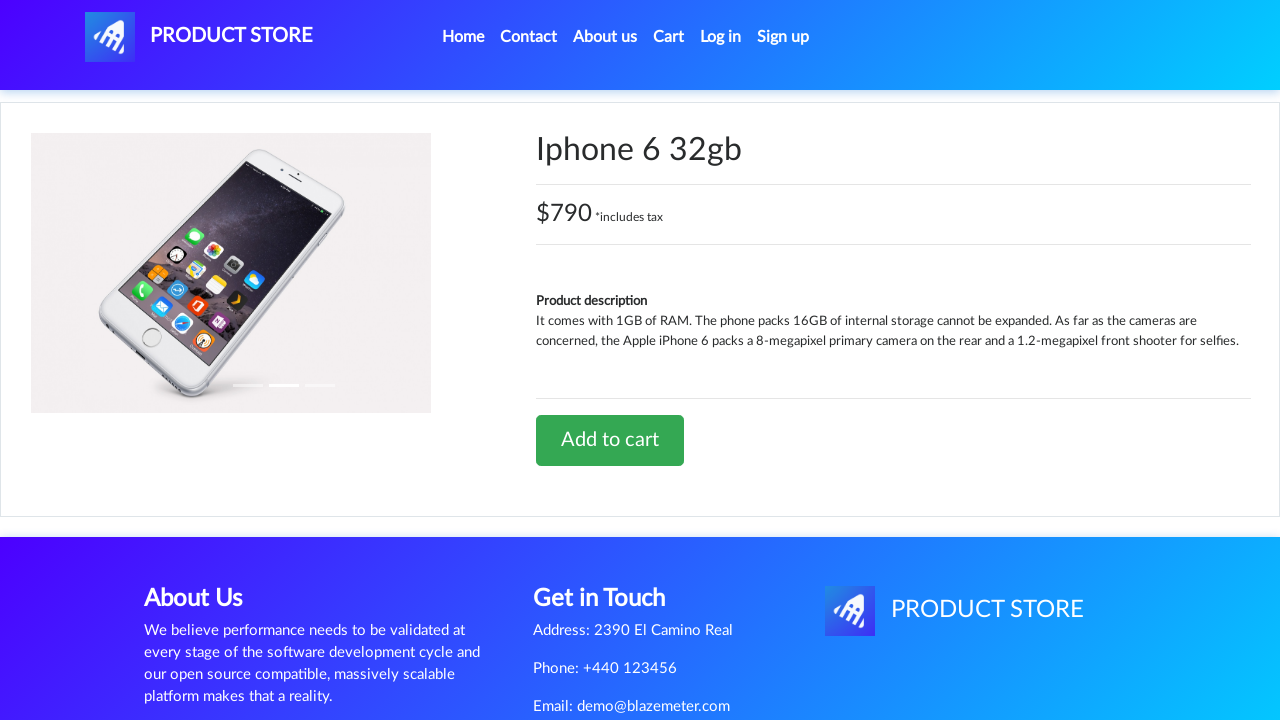

Navigated back to homepage
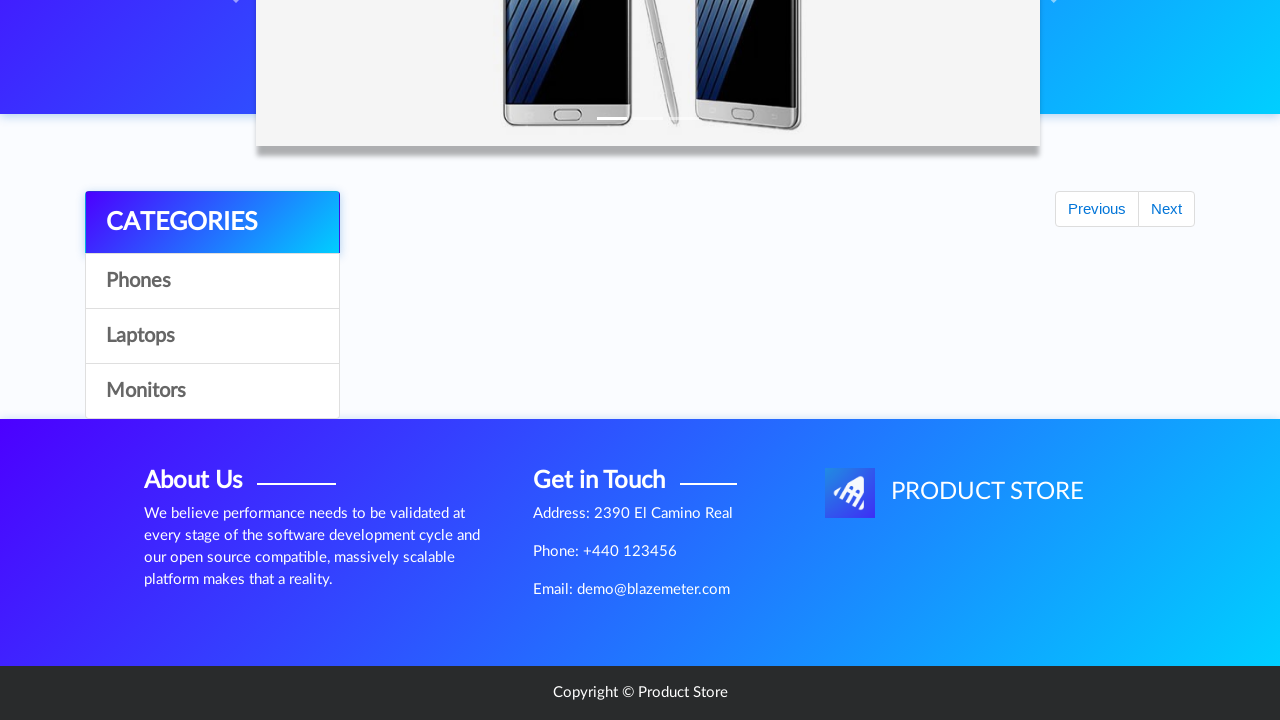

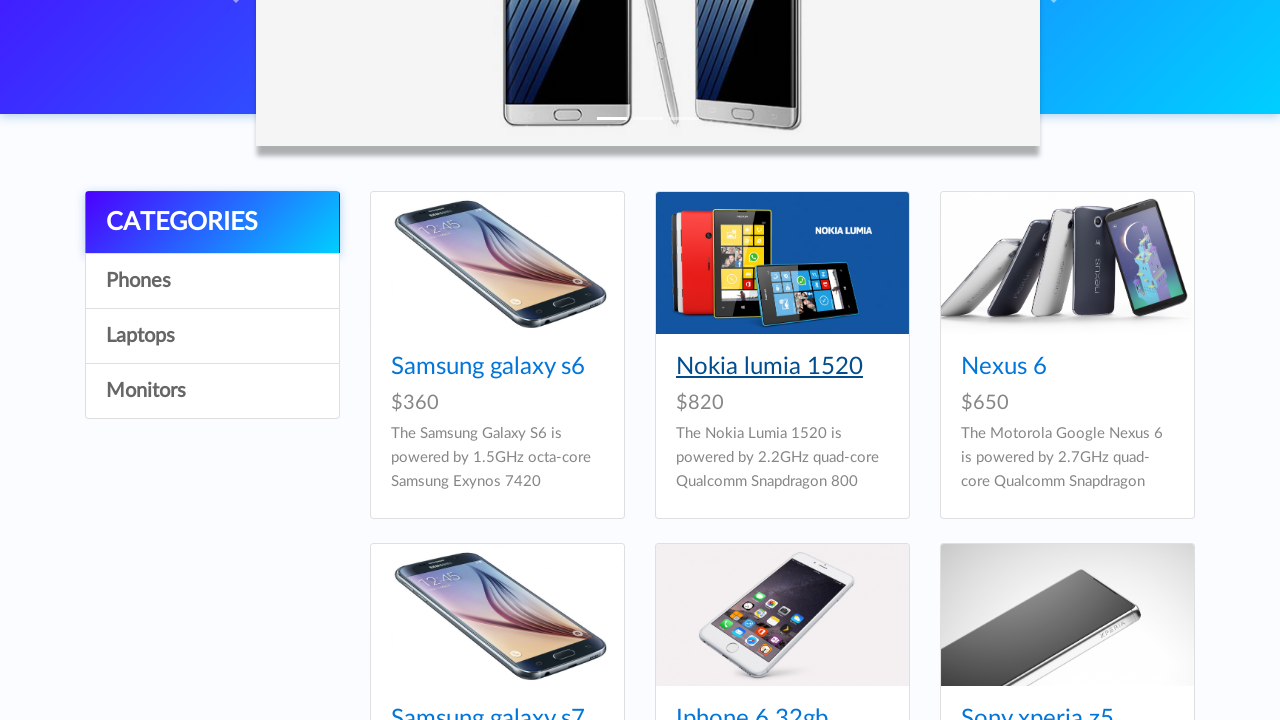